Tests input box functionality by filling a name field with a test value on an automation practice page

Starting URL: https://rahulshettyacademy.com/AutomationPractice/

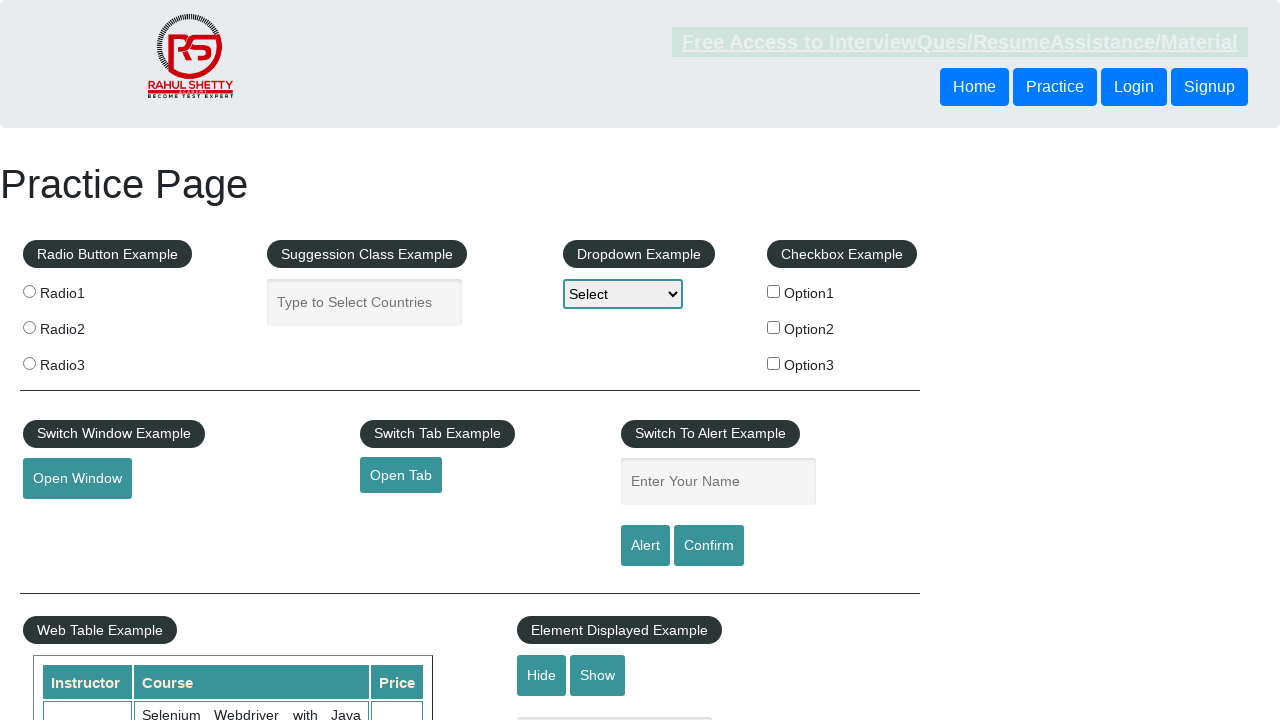

Navigated to automation practice page
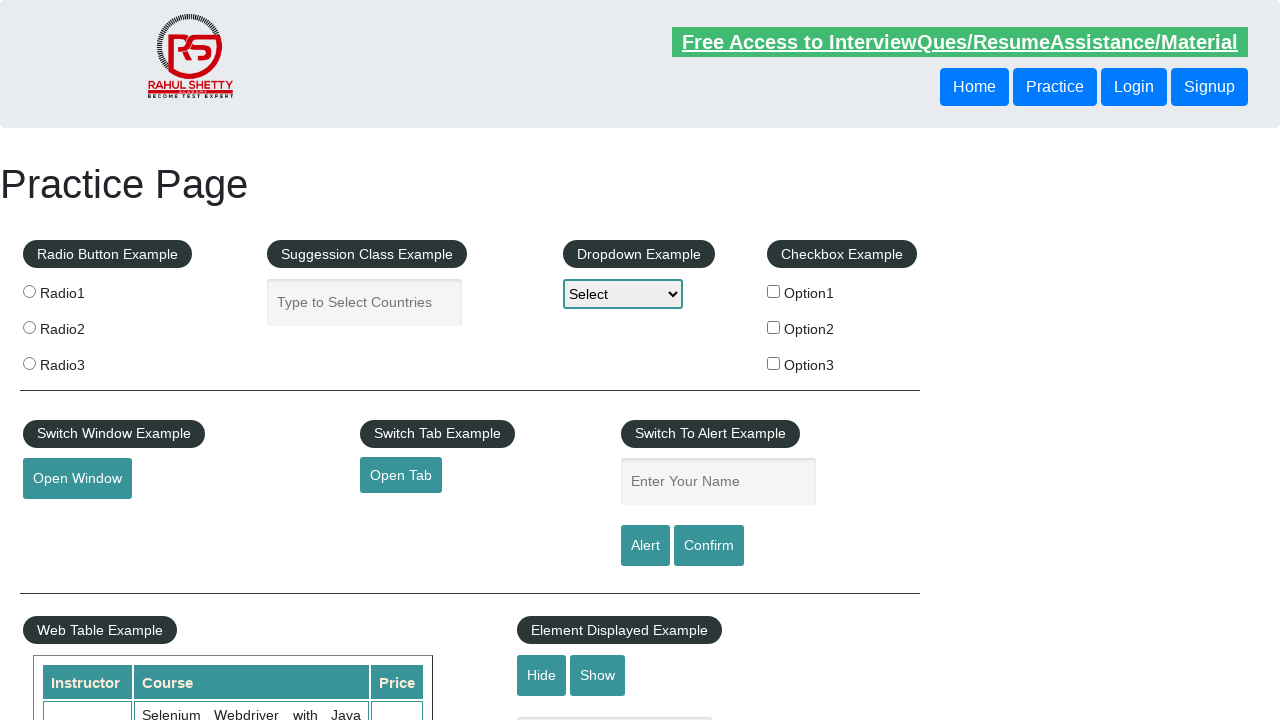

Filled name field with 'Test App' on internal:attr=[placeholder="Enter Your Name"i]
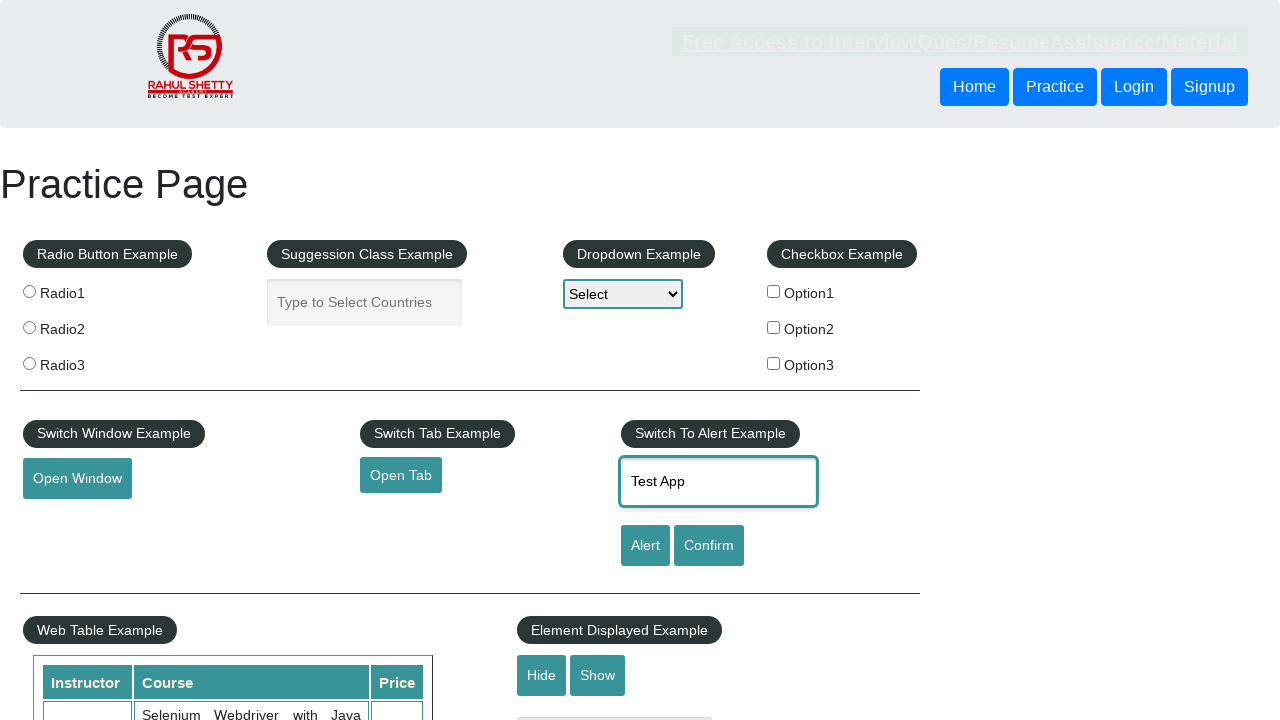

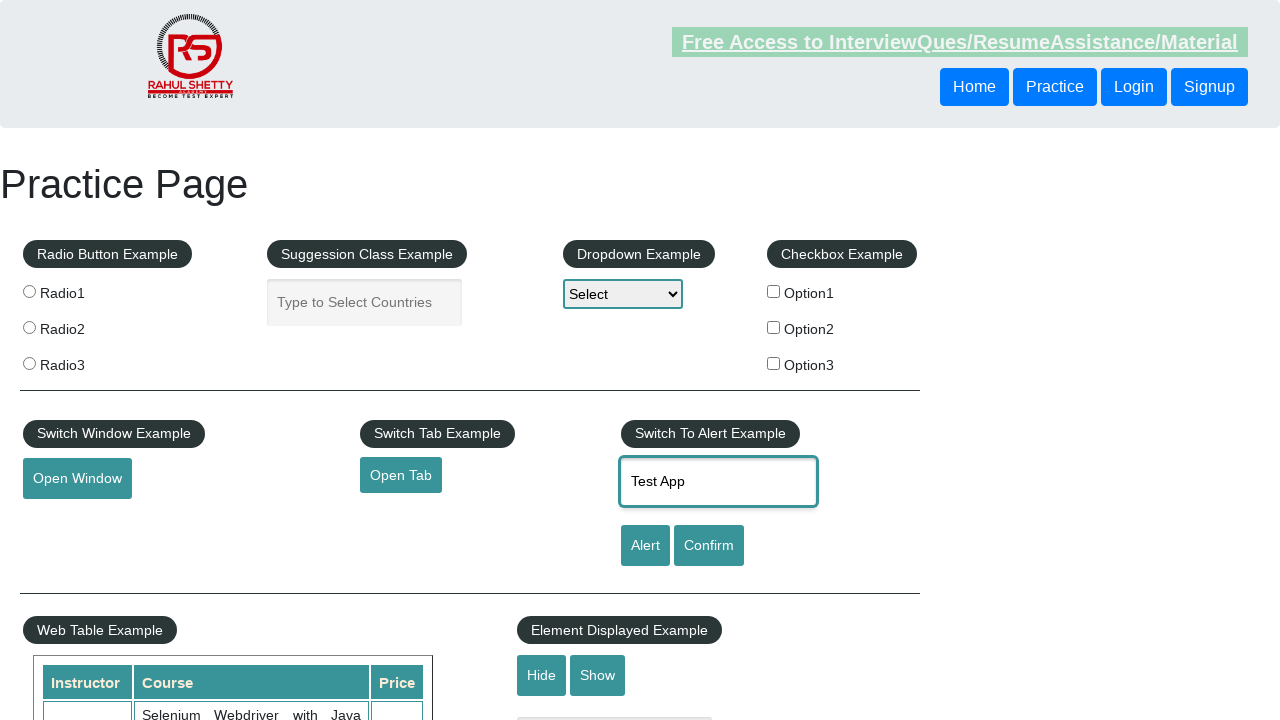